Tests JavaScript prompt alert by clicking the third alert button, entering text into the prompt, accepting it, and verifying the result

Starting URL: https://the-internet.herokuapp.com/javascript_alerts

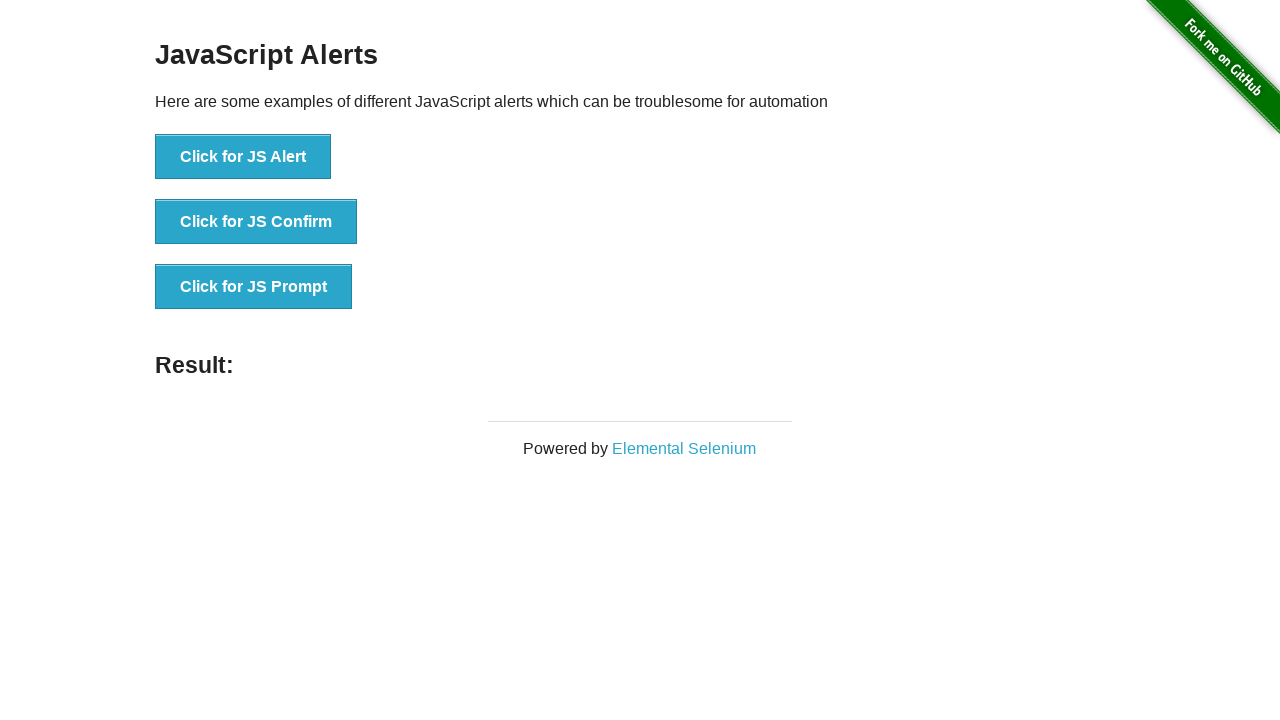

Set up dialog handler for prompt alerts
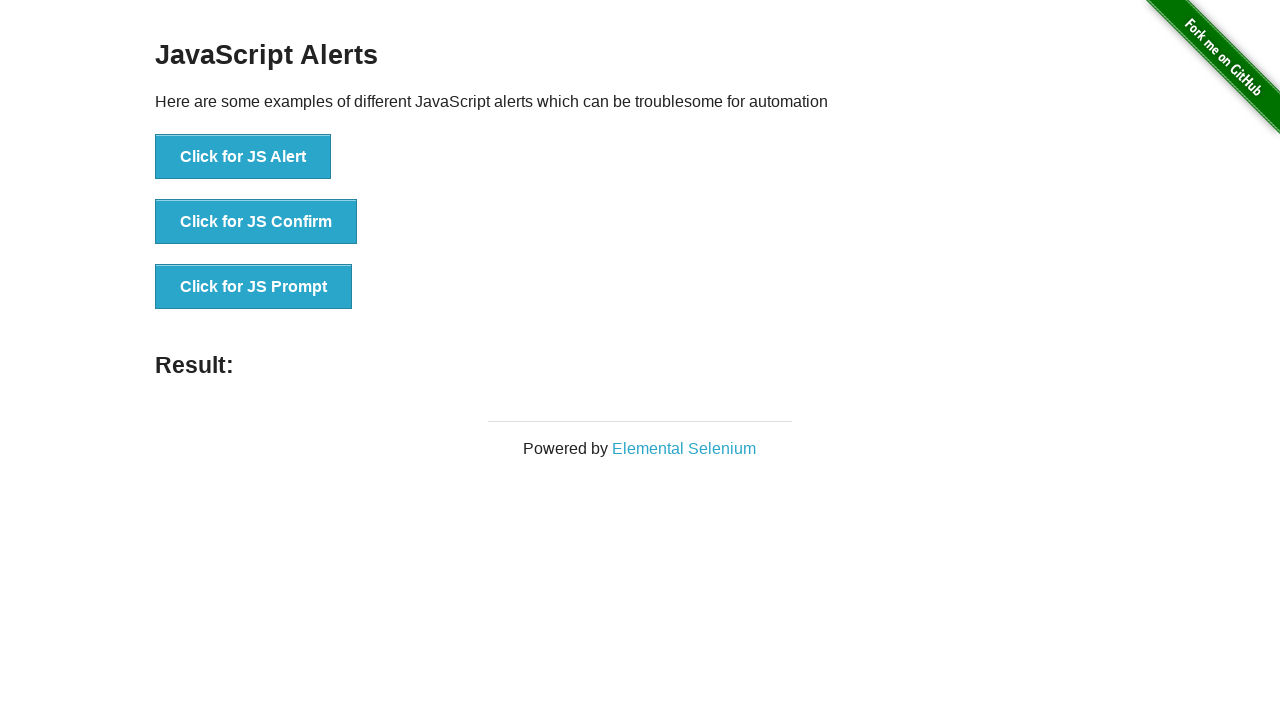

Clicked the third alert button to trigger JS prompt at (254, 287) on xpath=//button[@onclick='jsPrompt()']
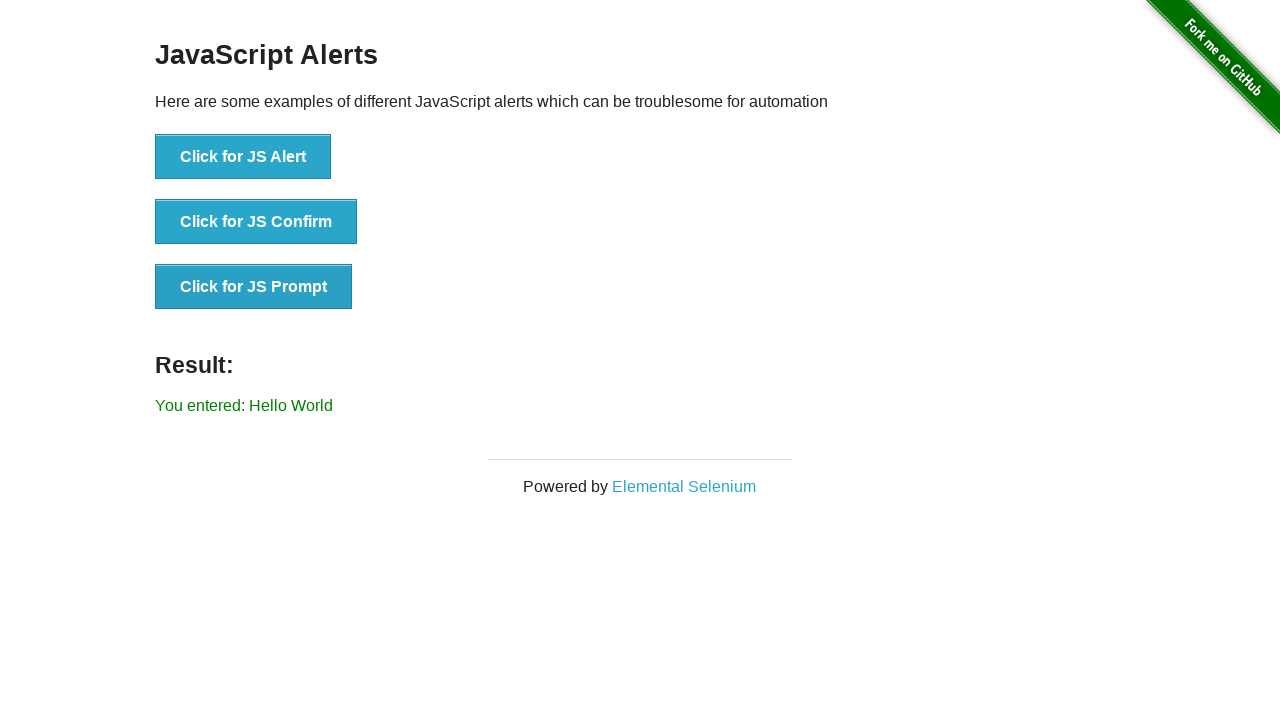

Prompt dialog handled and result text appeared
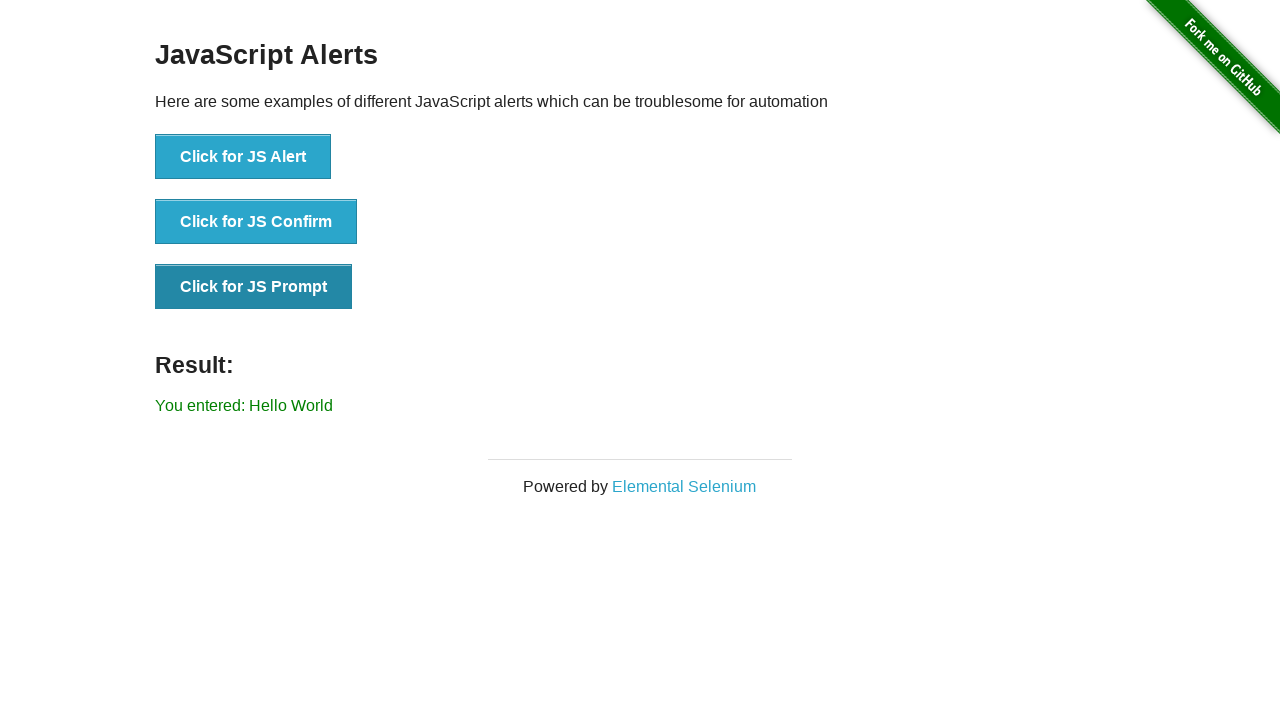

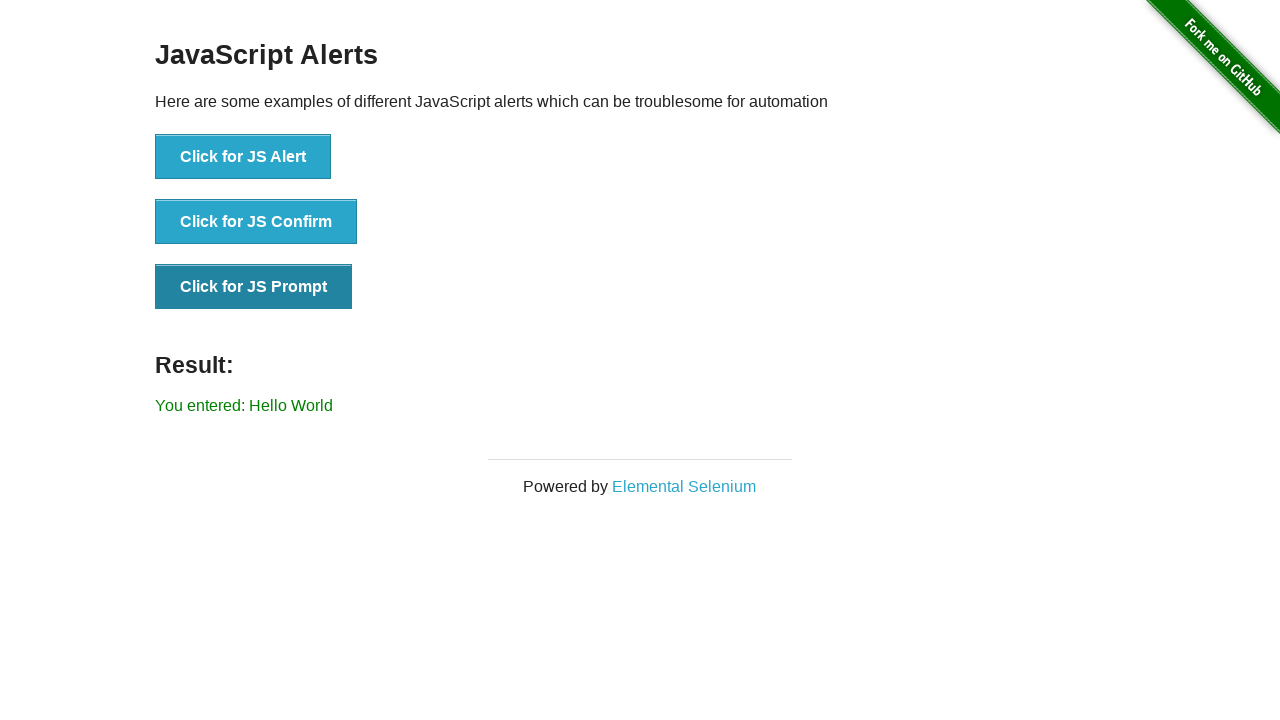